Tests adding a todo item to the TodoMVC application by filling the input field, pressing Enter to add it, and then marking it as complete by checking the checkbox.

Starting URL: https://demo.playwright.dev/todomvc/#/

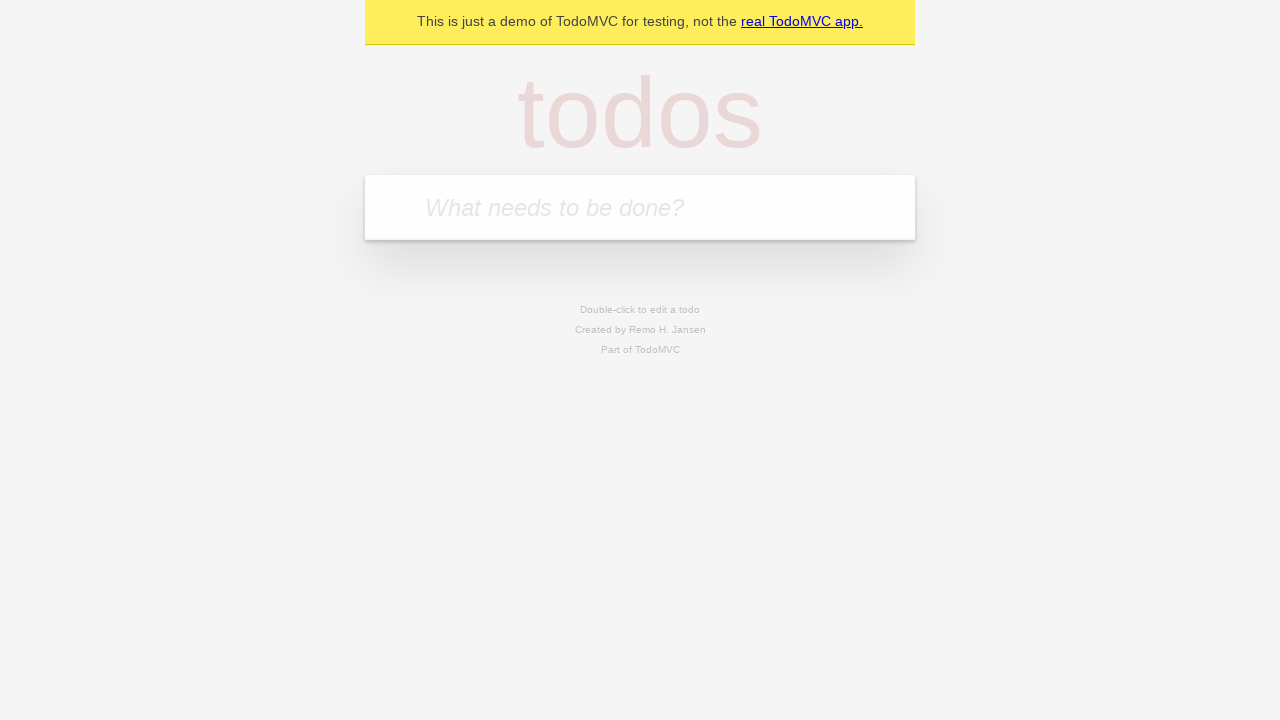

Clicked on the todo input field at (640, 207) on internal:attr=[placeholder="What needs to be done?"i]
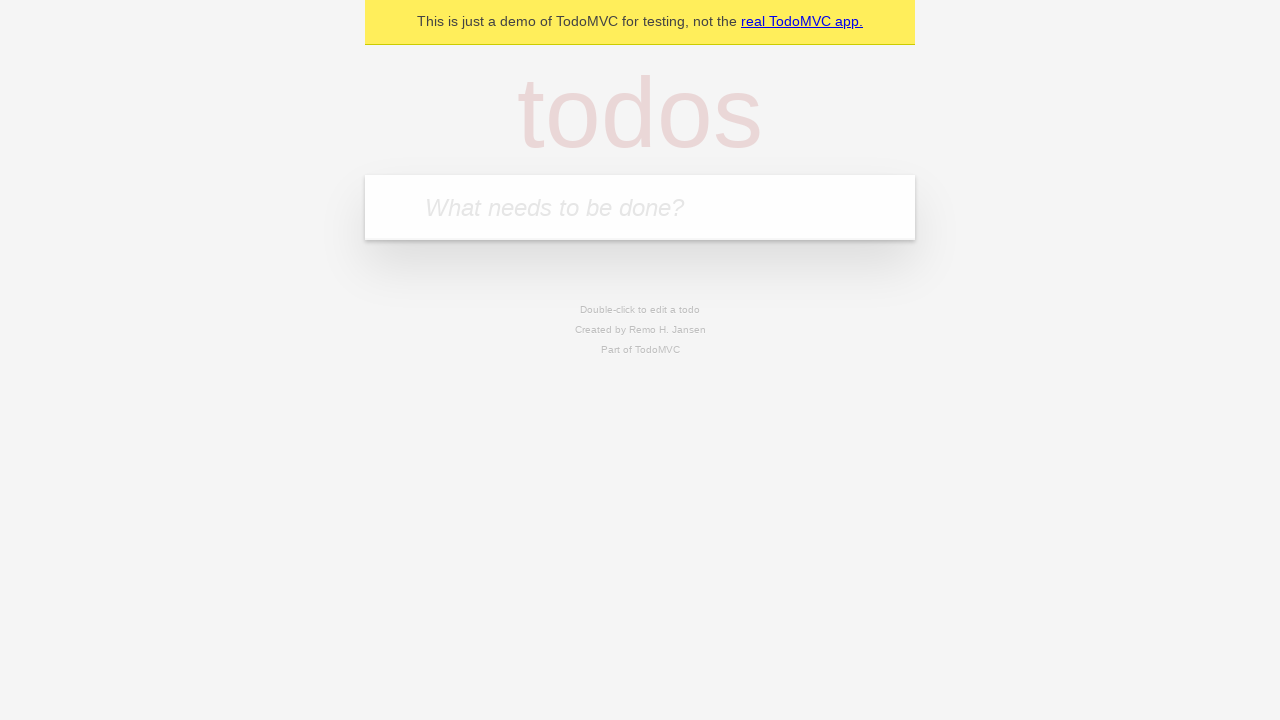

Filled input field with 'Complete weekly report' on internal:attr=[placeholder="What needs to be done?"i]
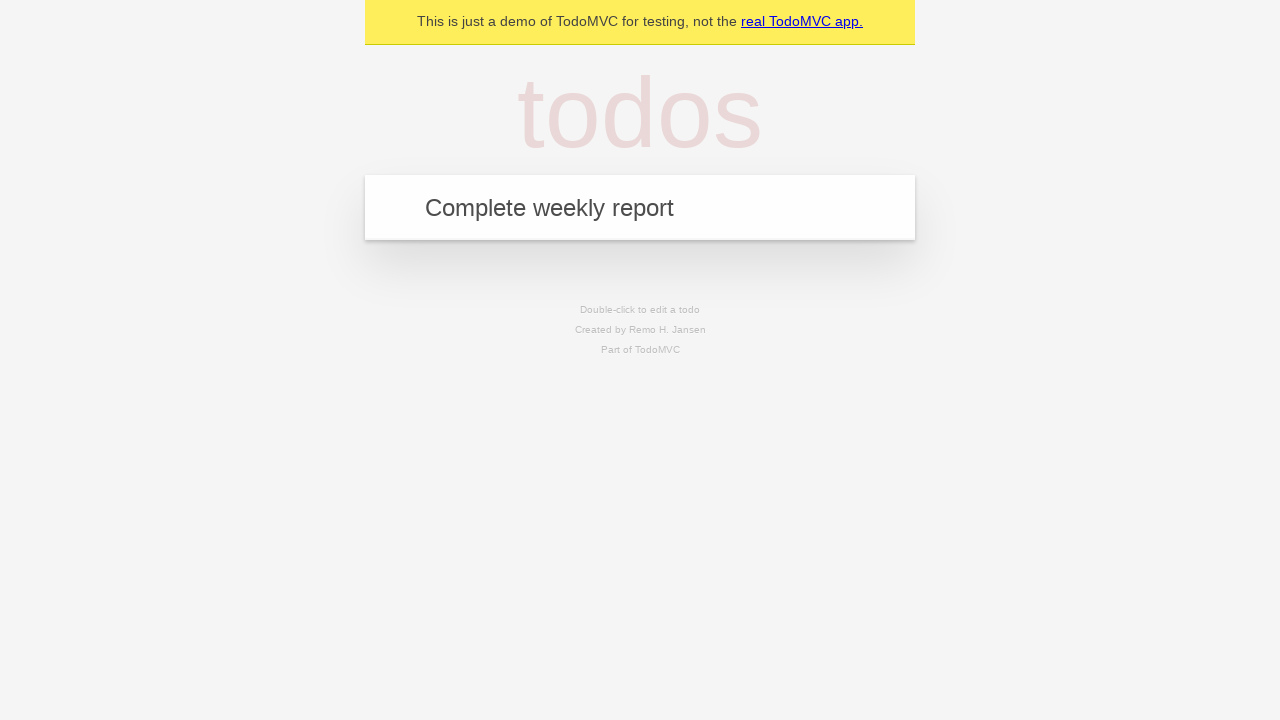

Pressed Enter to add the todo item on internal:attr=[placeholder="What needs to be done?"i]
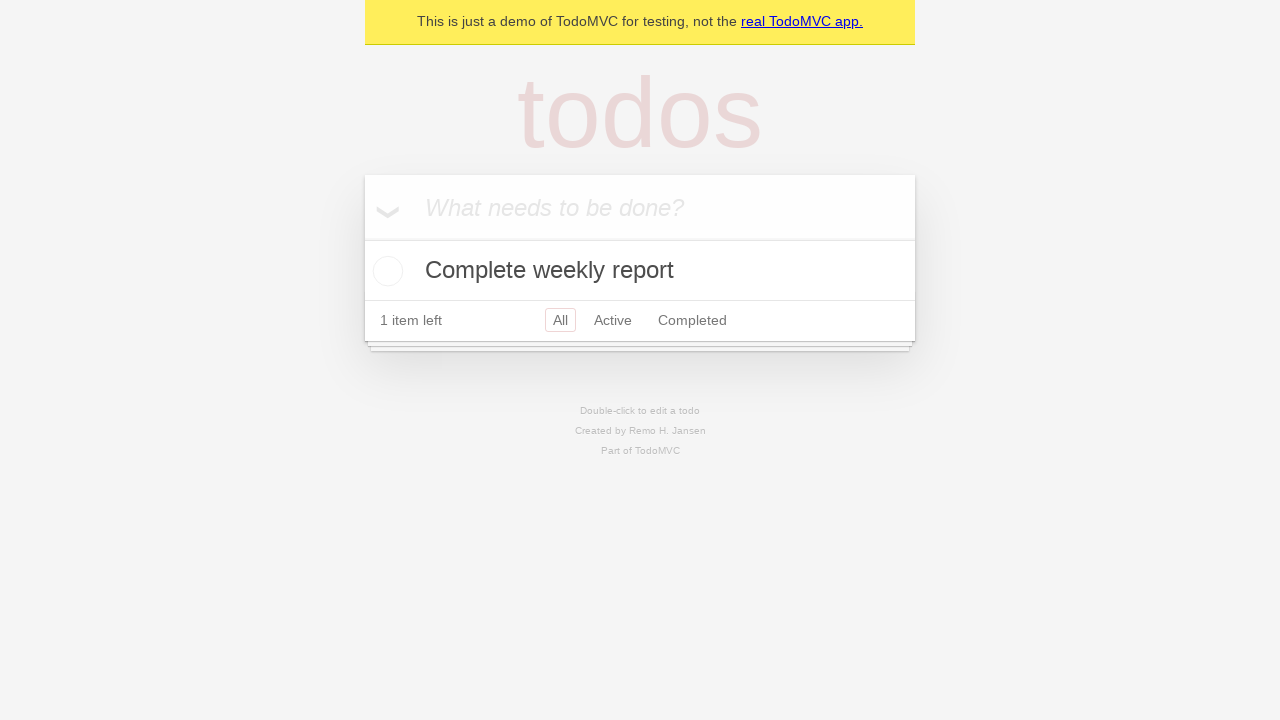

Checked the checkbox to mark todo as complete at (385, 271) on internal:role=checkbox[name="Toggle Todo"i]
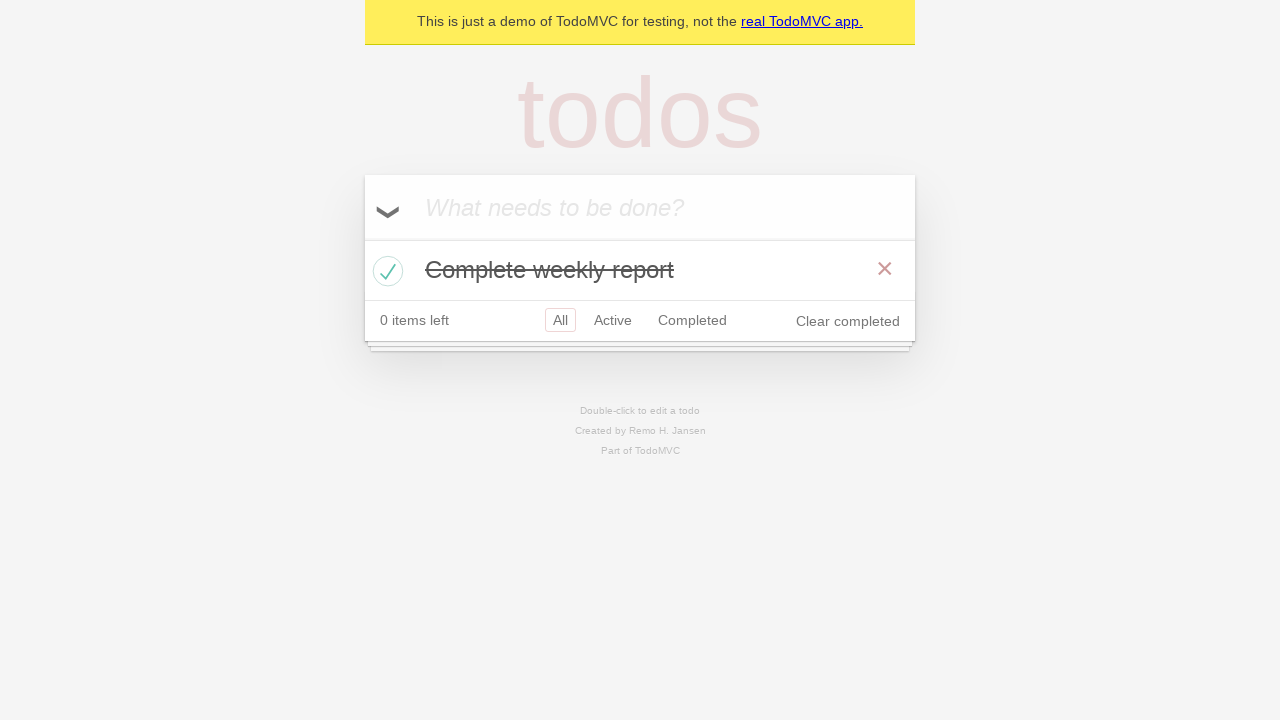

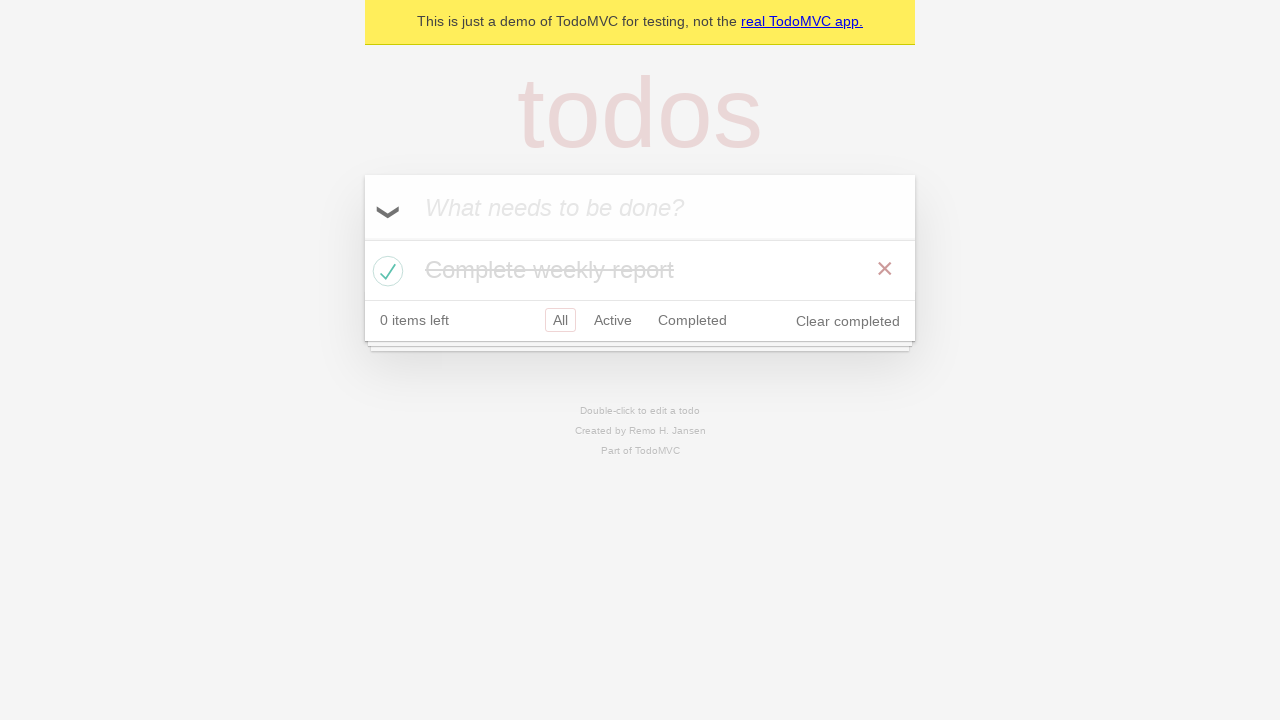